Navigates to a links demo page and iterates through all anchor elements to verify they are present and have href attributes

Starting URL: https://demoqa.com/links

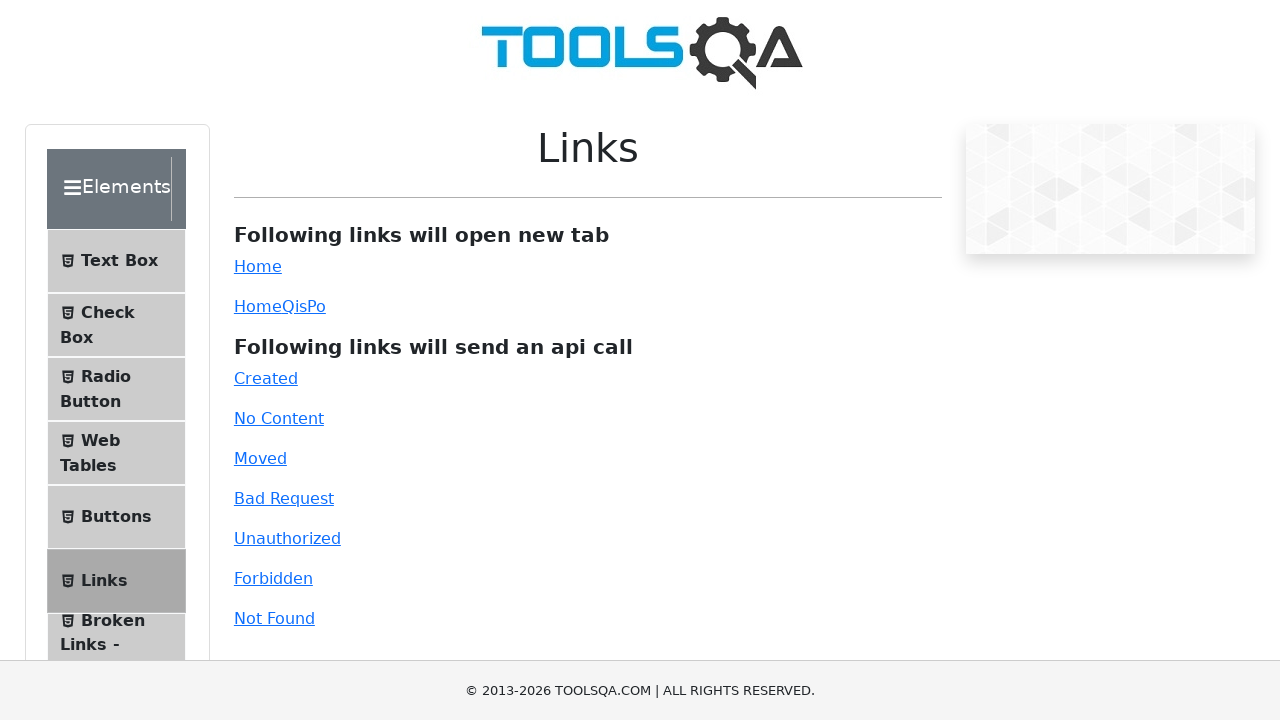

Waited for page to reach networkidle state
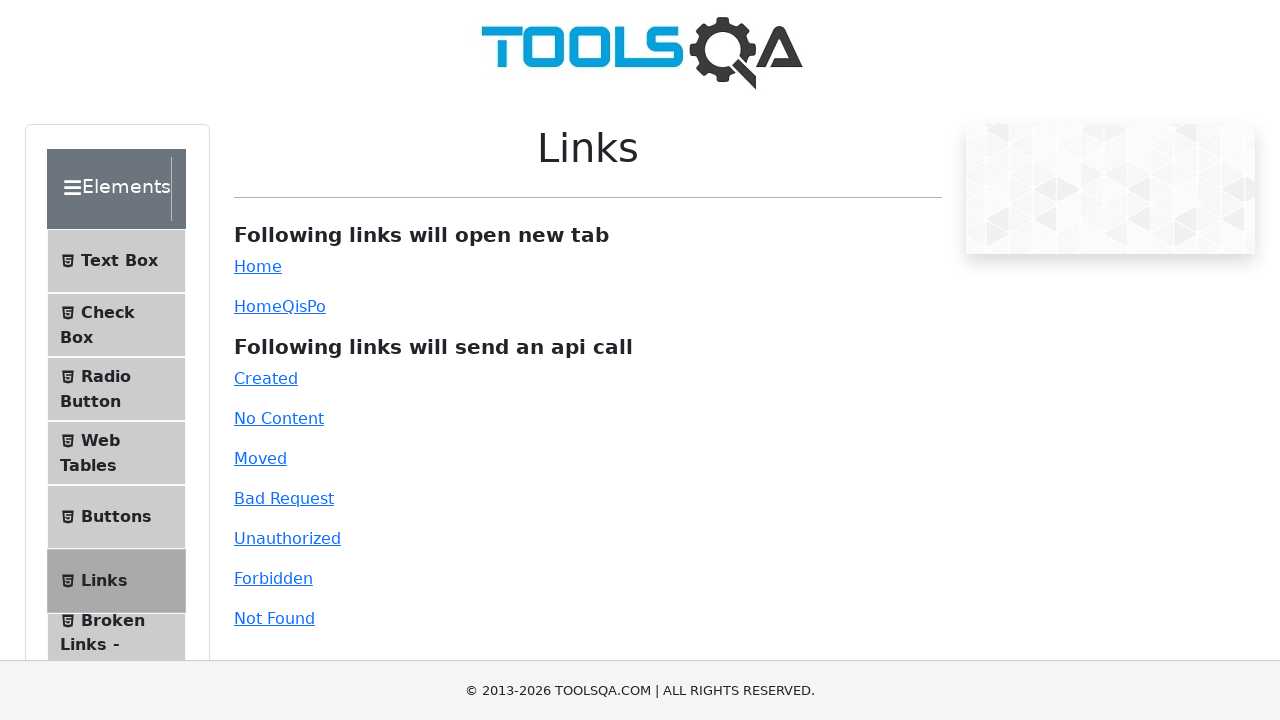

Retrieved all anchor elements from the page
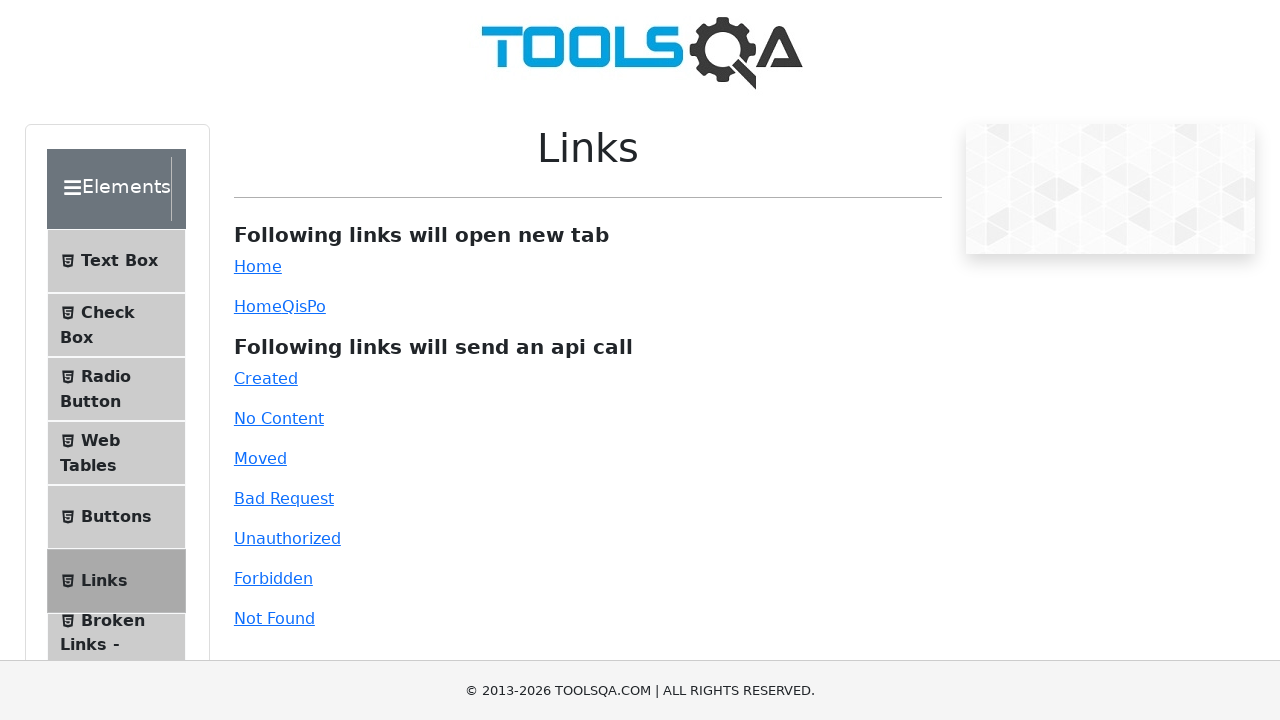

Scrolled visible link into view
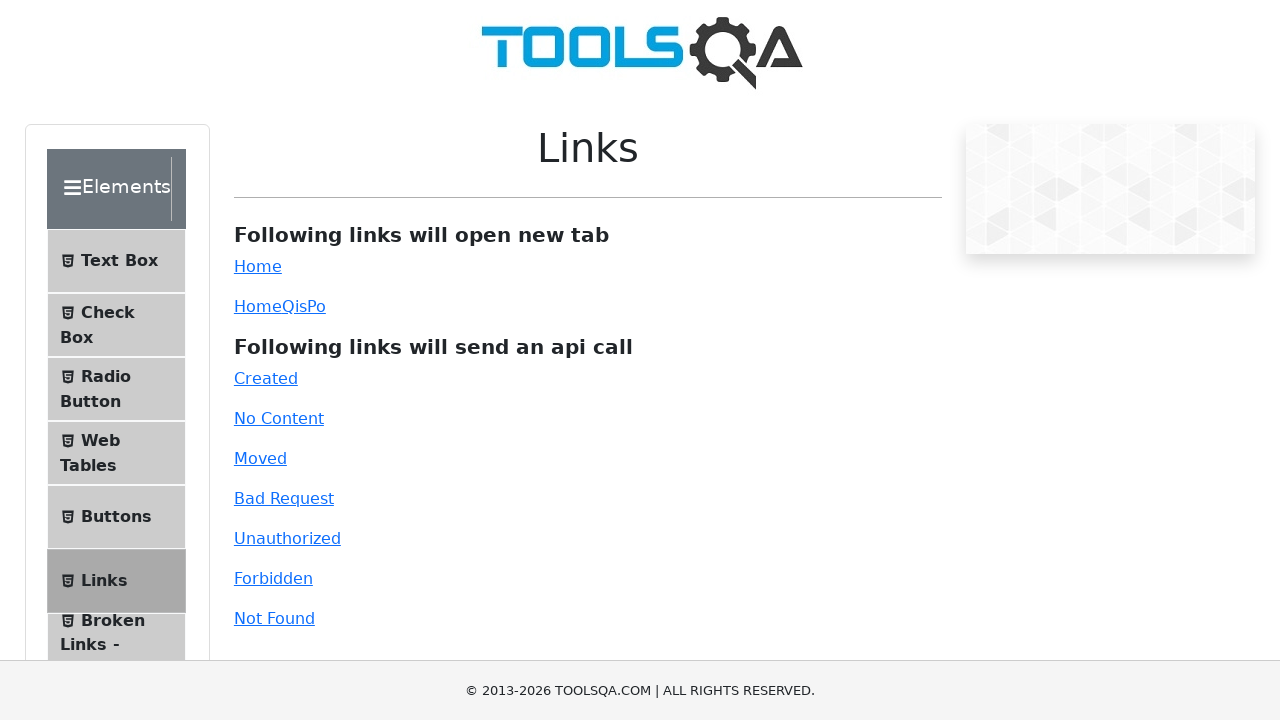

Scrolled visible link into view
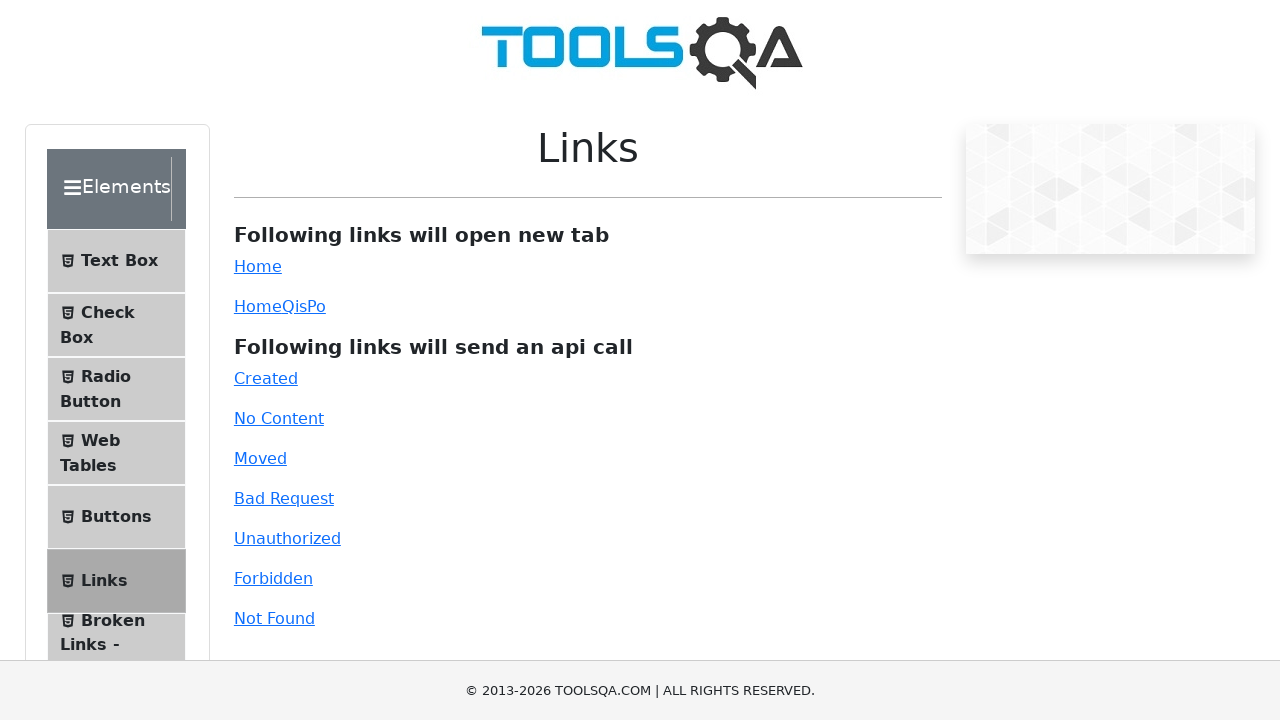

Scrolled visible link into view
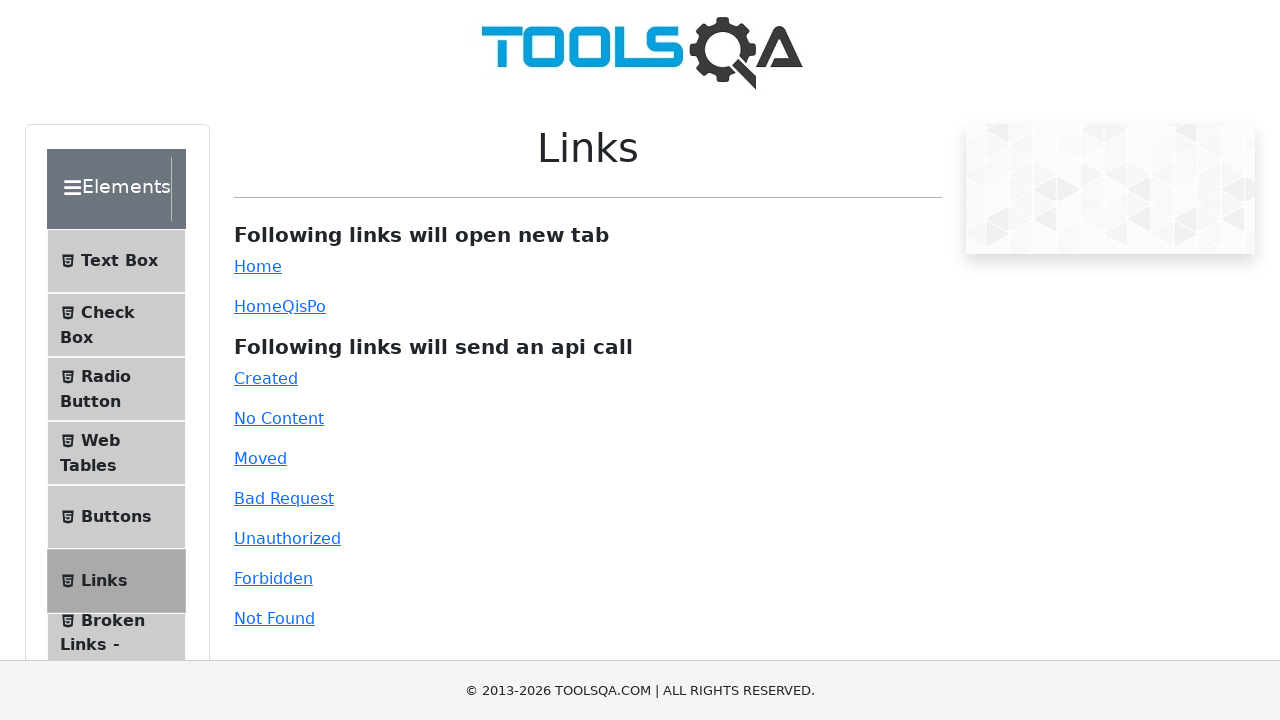

Scrolled visible link into view
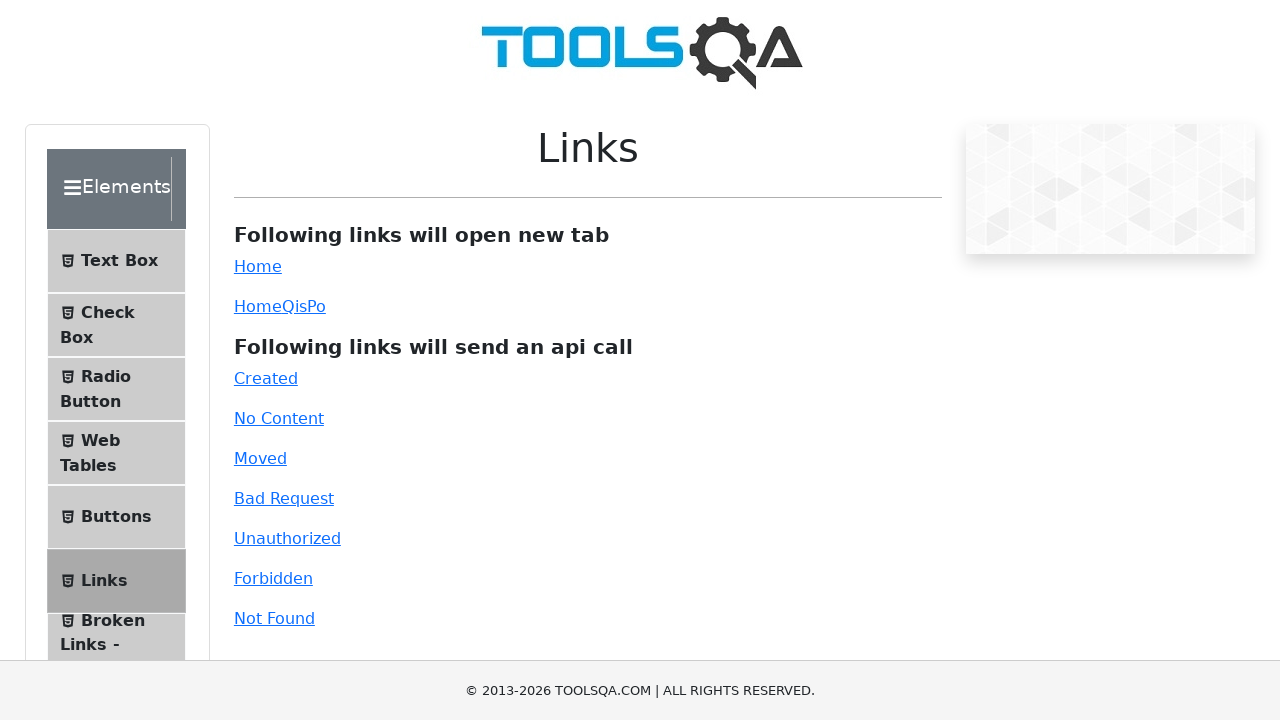

Scrolled visible link into view
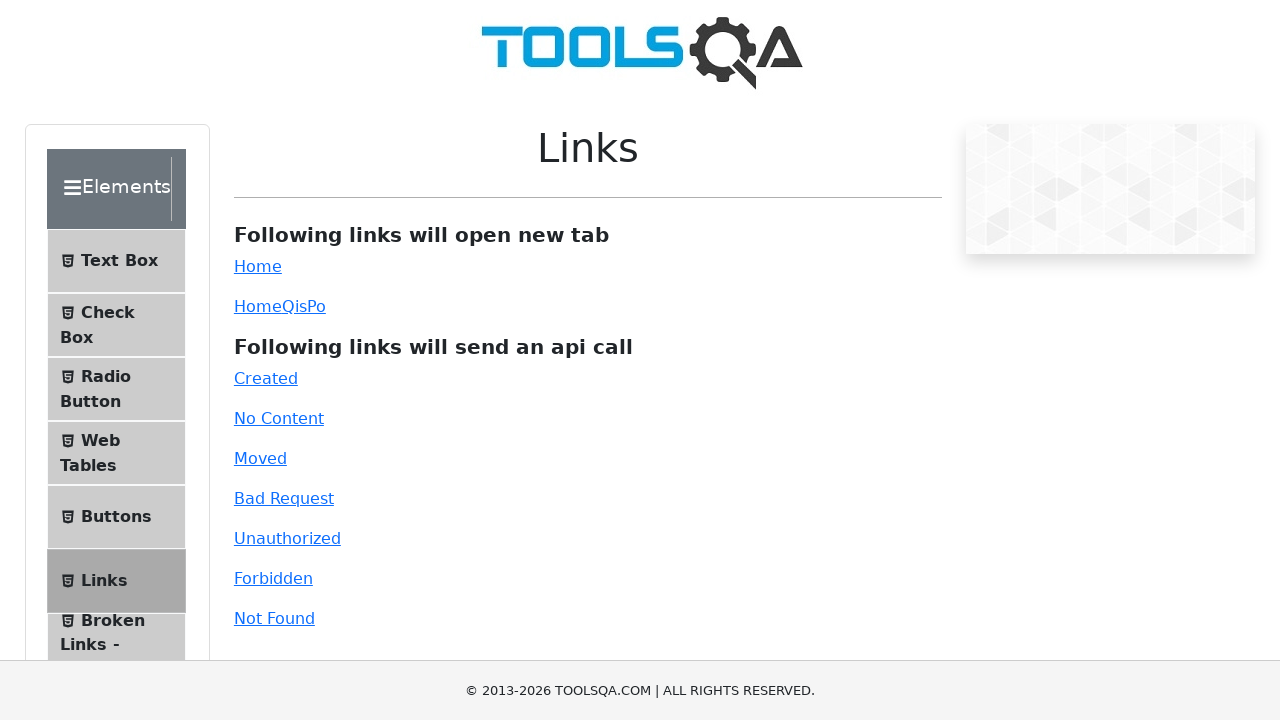

Scrolled visible link into view
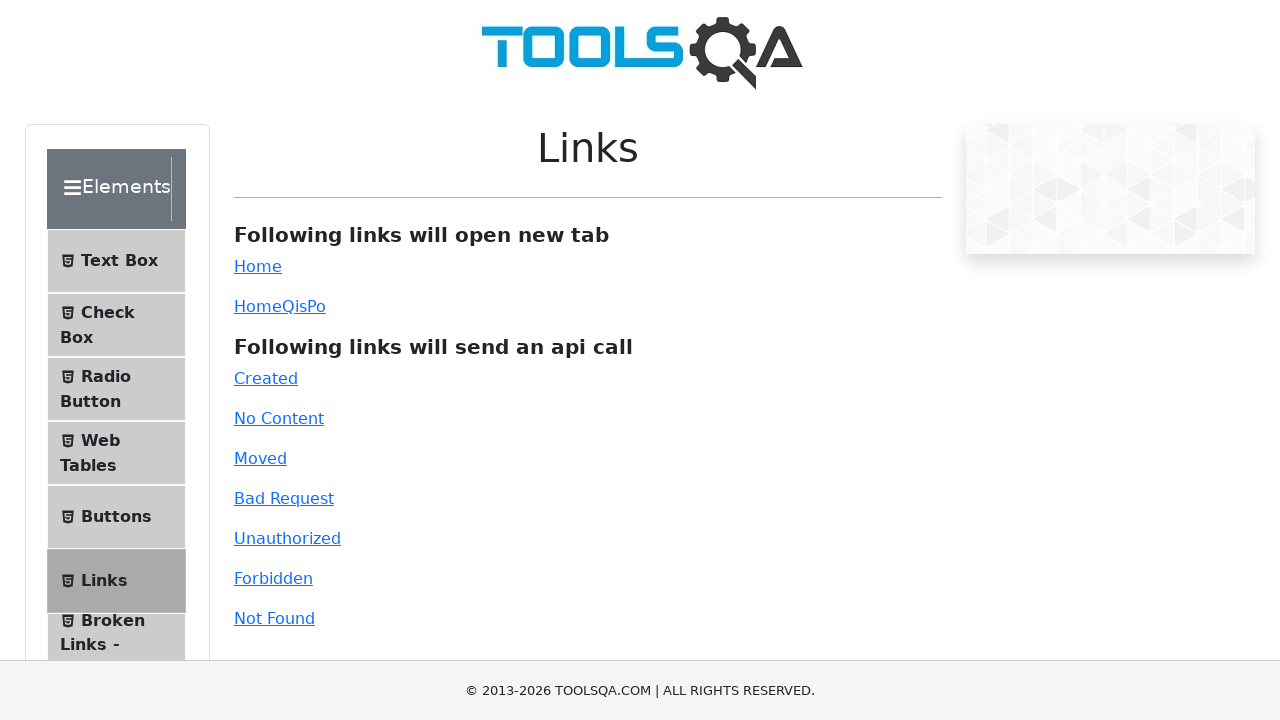

Scrolled visible link into view
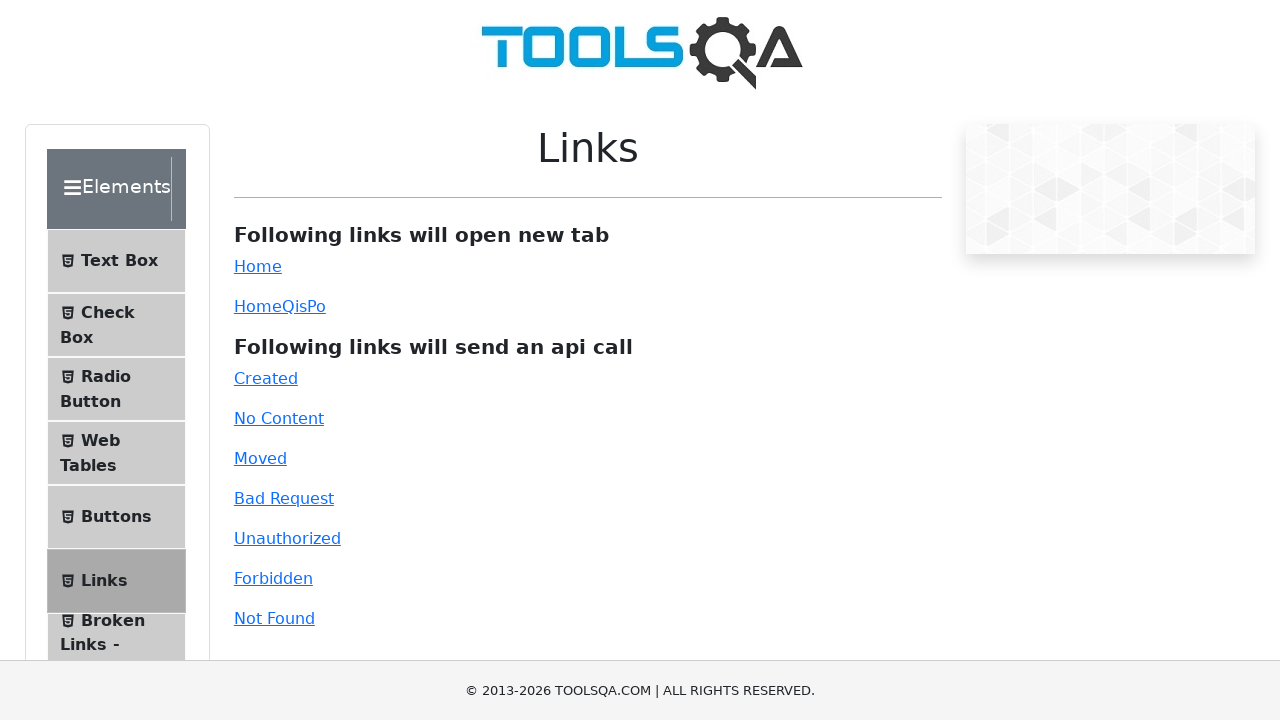

Scrolled visible link into view
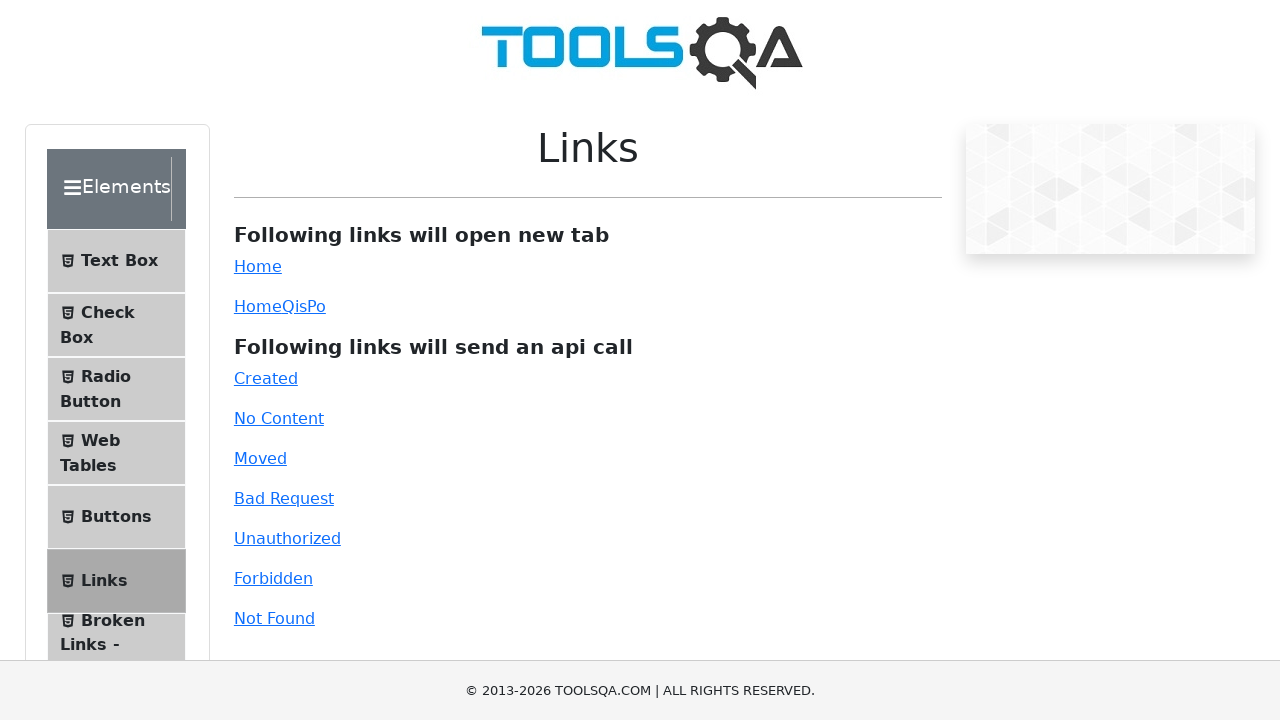

Scrolled visible link into view
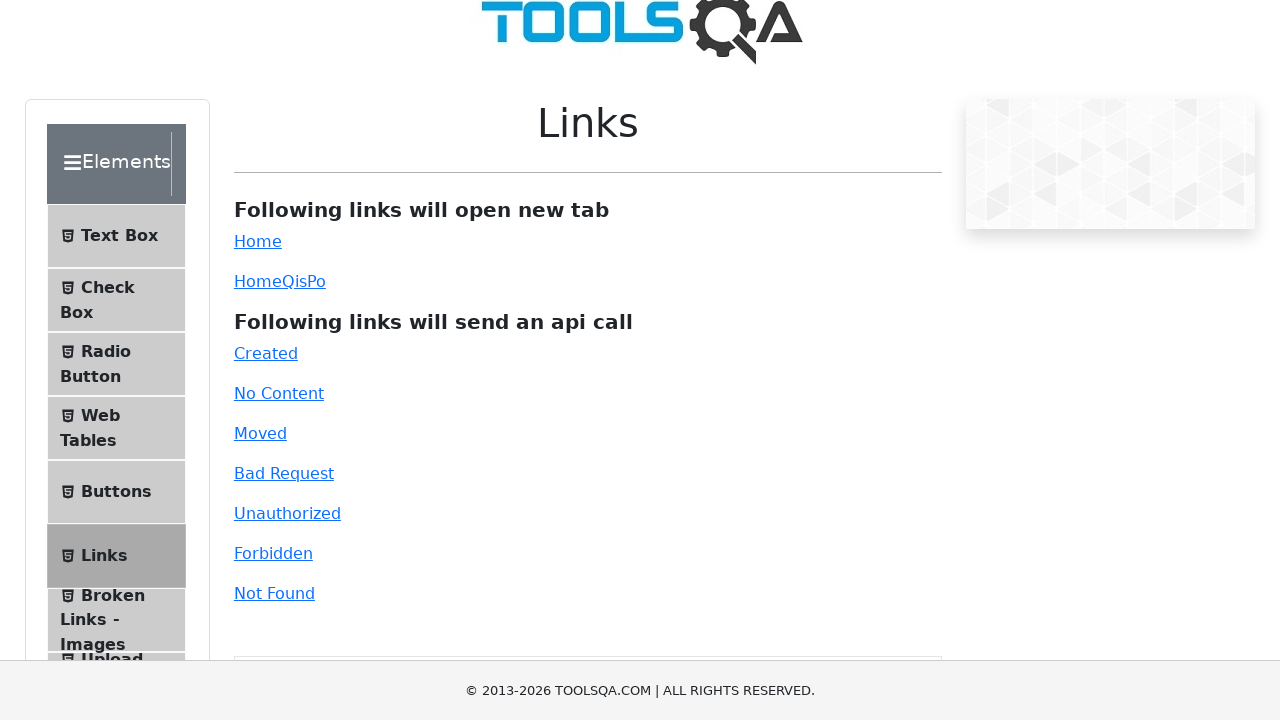

Scrolled visible link into view
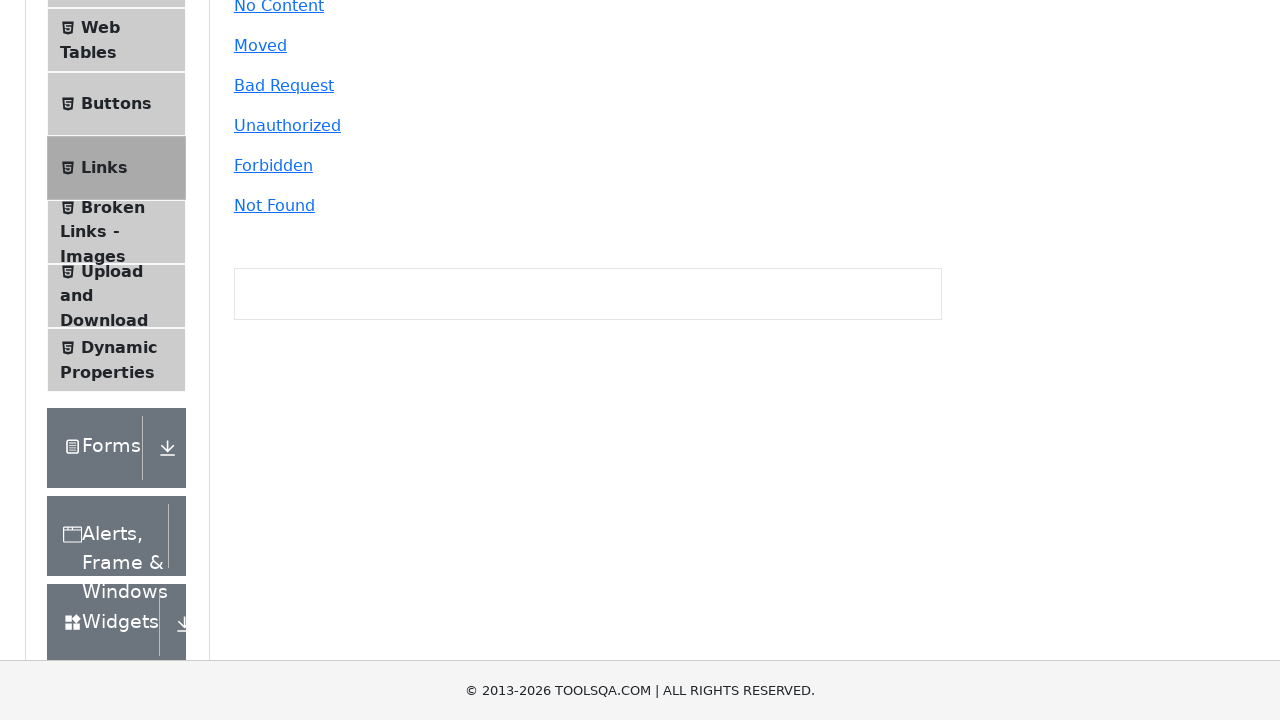

Scrolled visible link into view
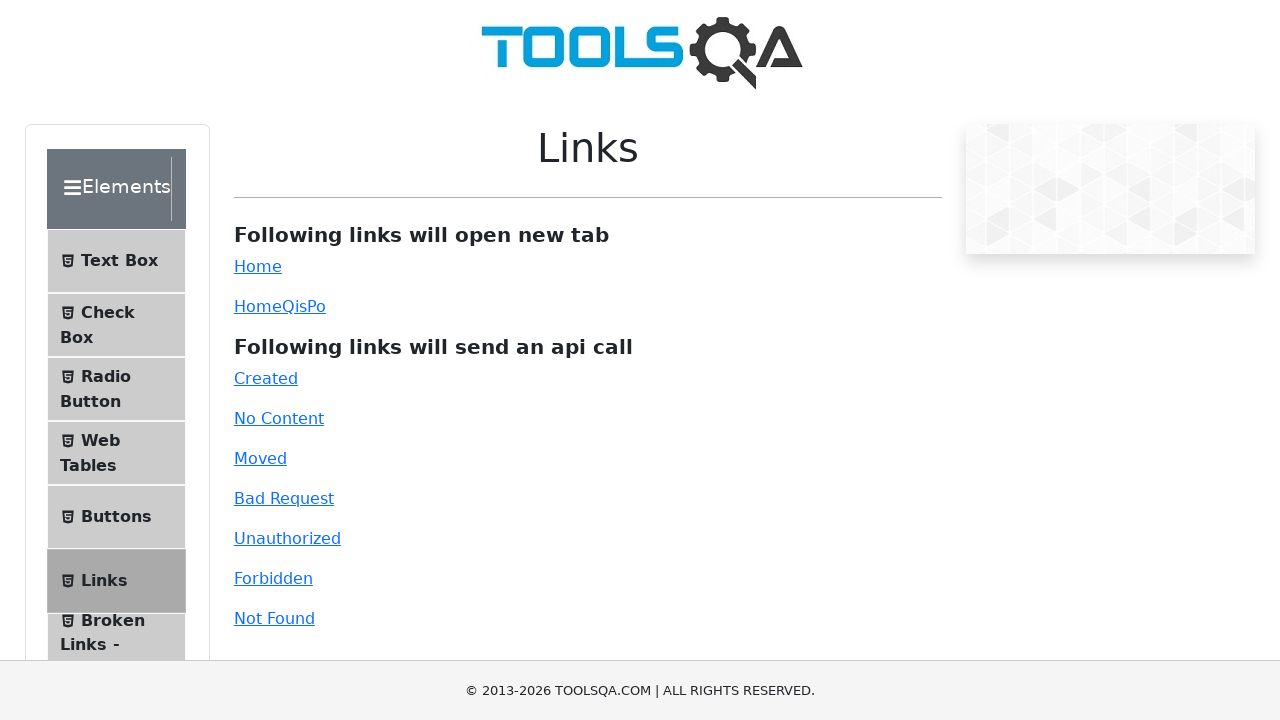

Scrolled visible link into view
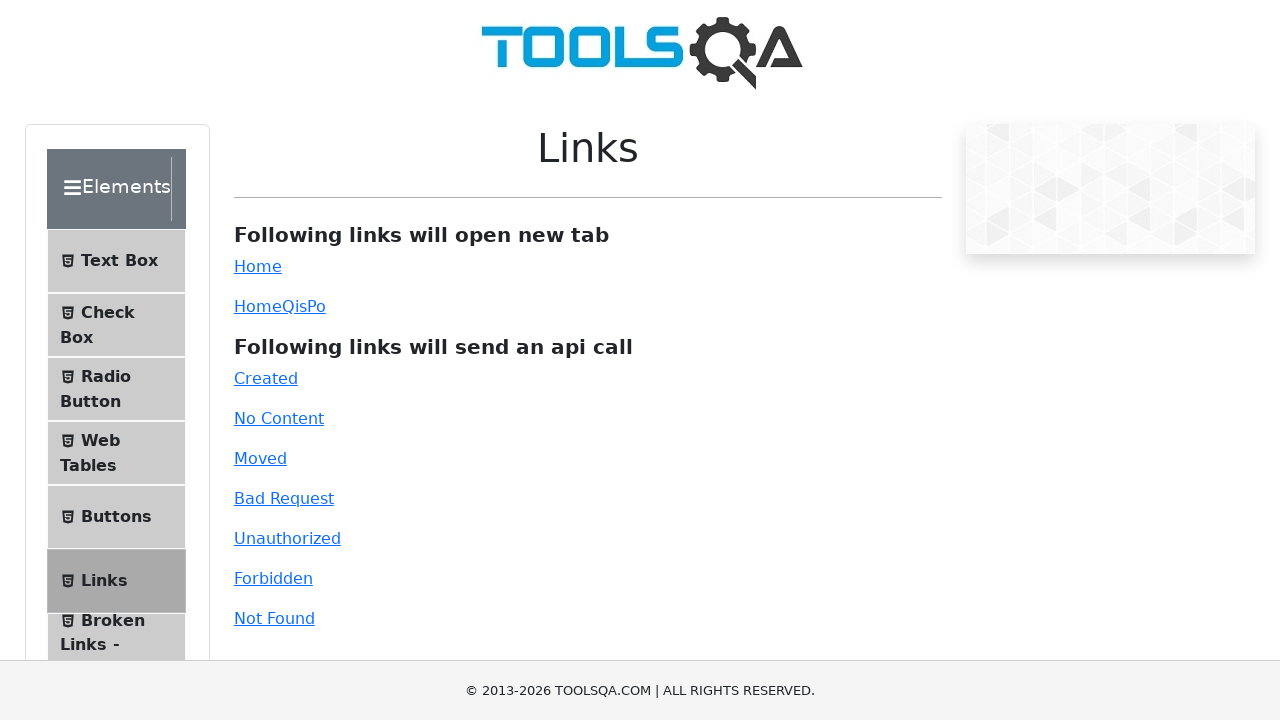

Scrolled visible link into view
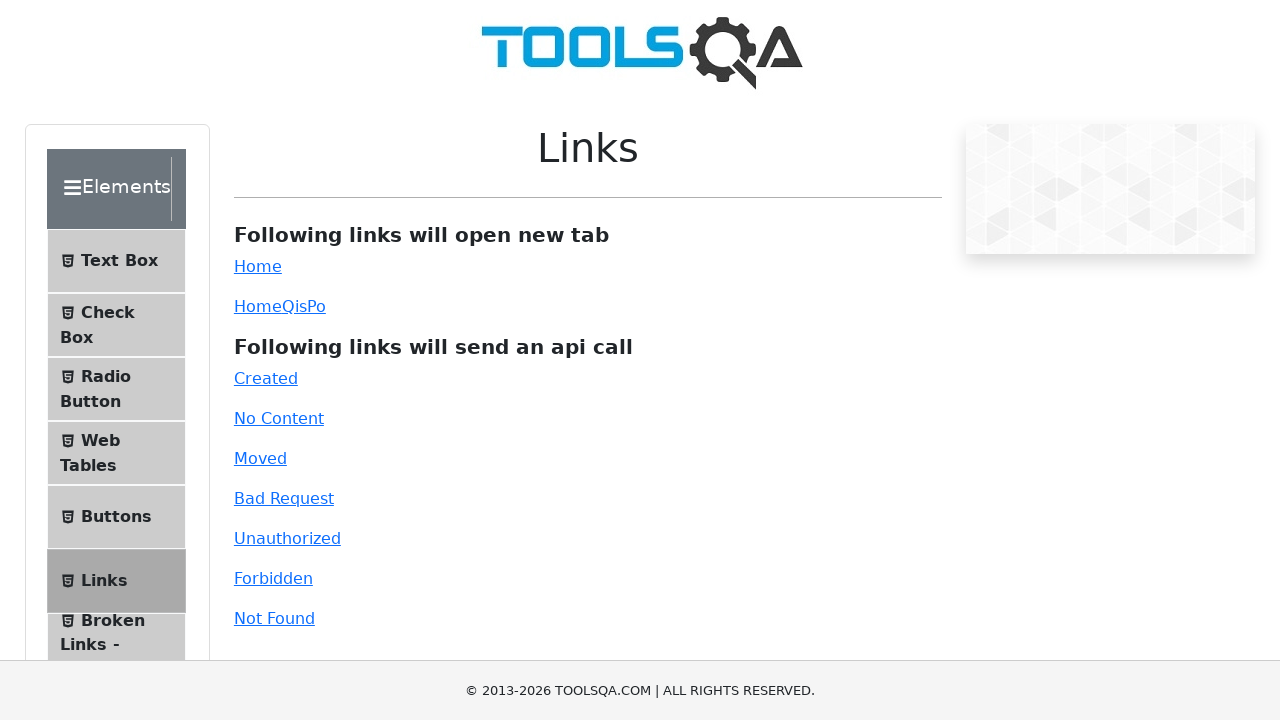

Scrolled visible link into view
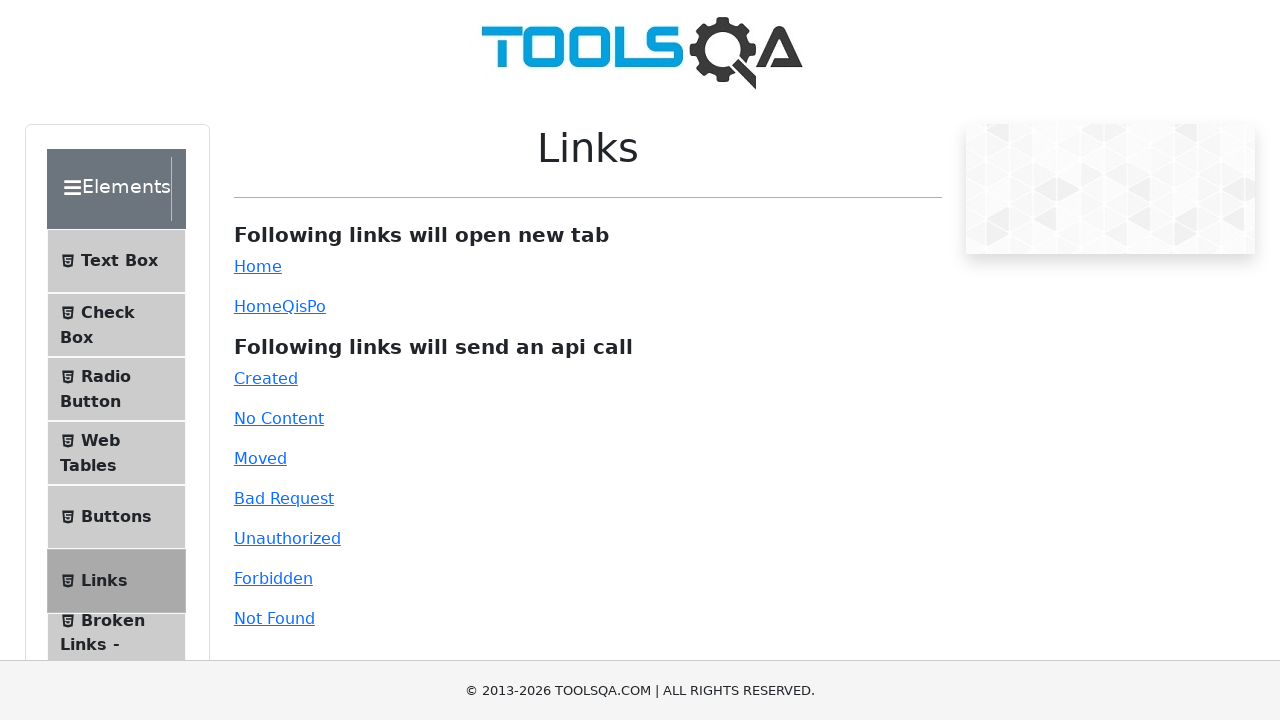

Scrolled visible link into view
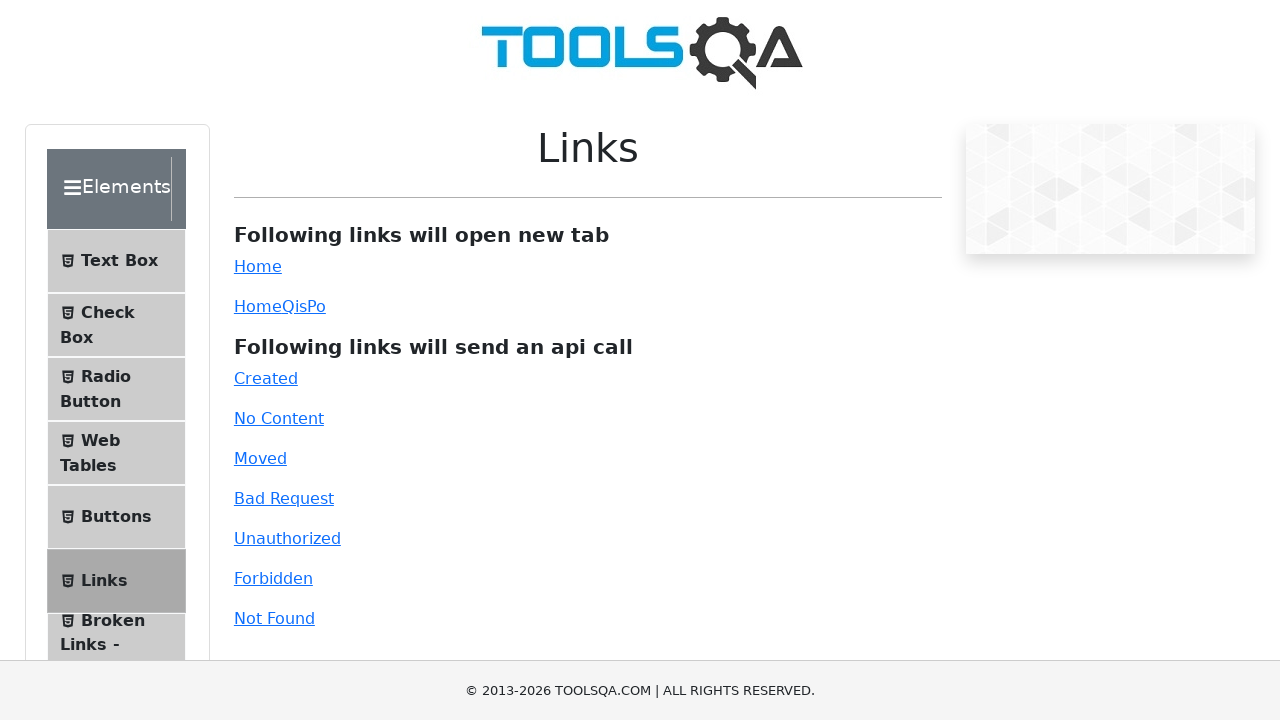

Scrolled visible link into view
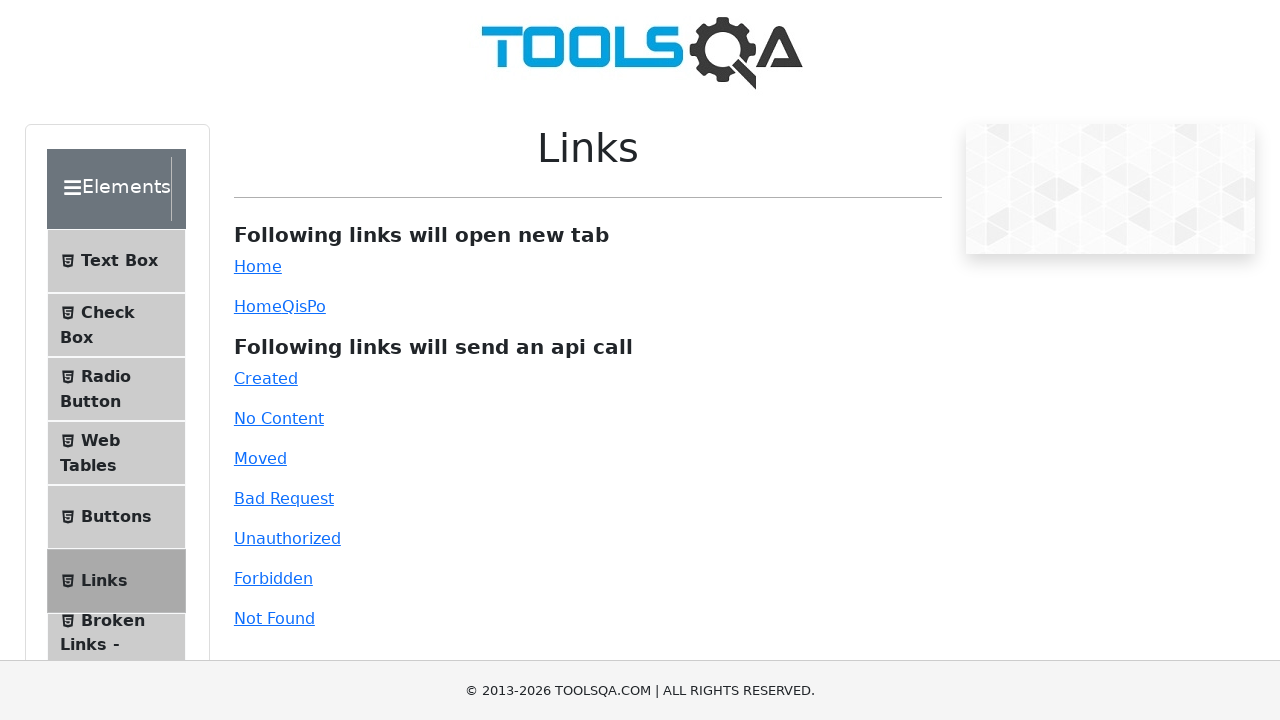

Scrolled visible link into view
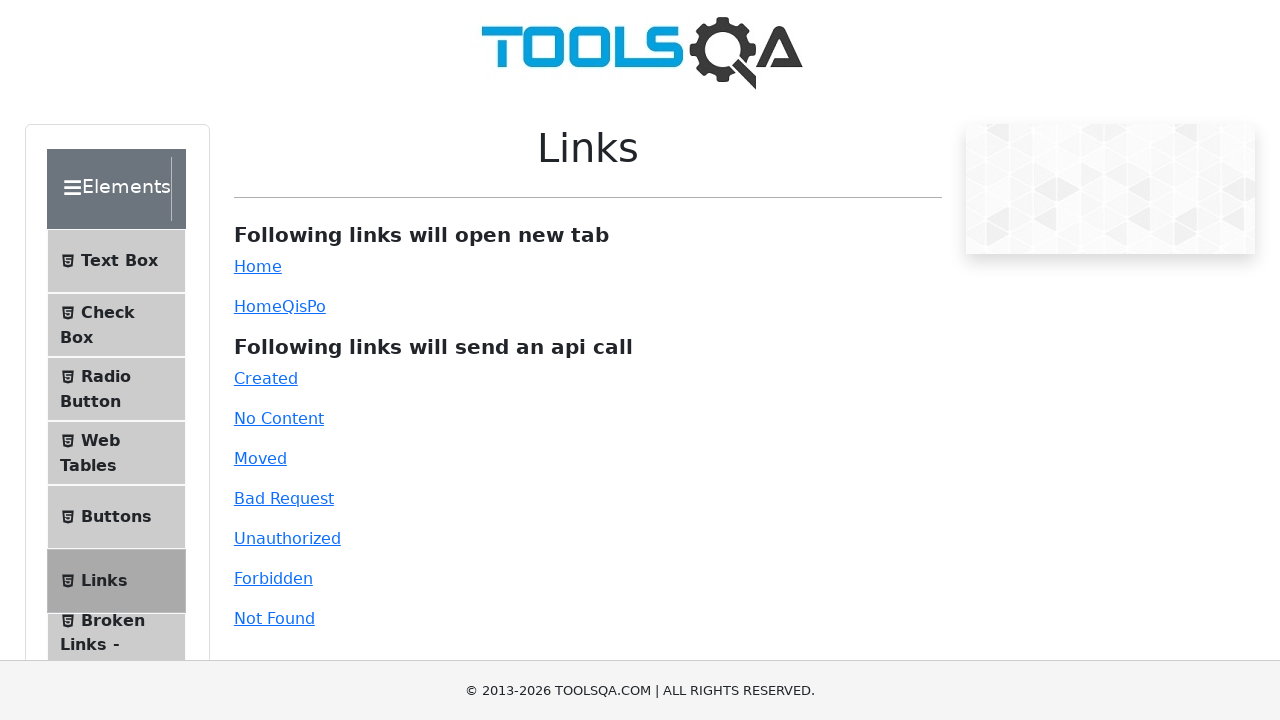

Scrolled visible link into view
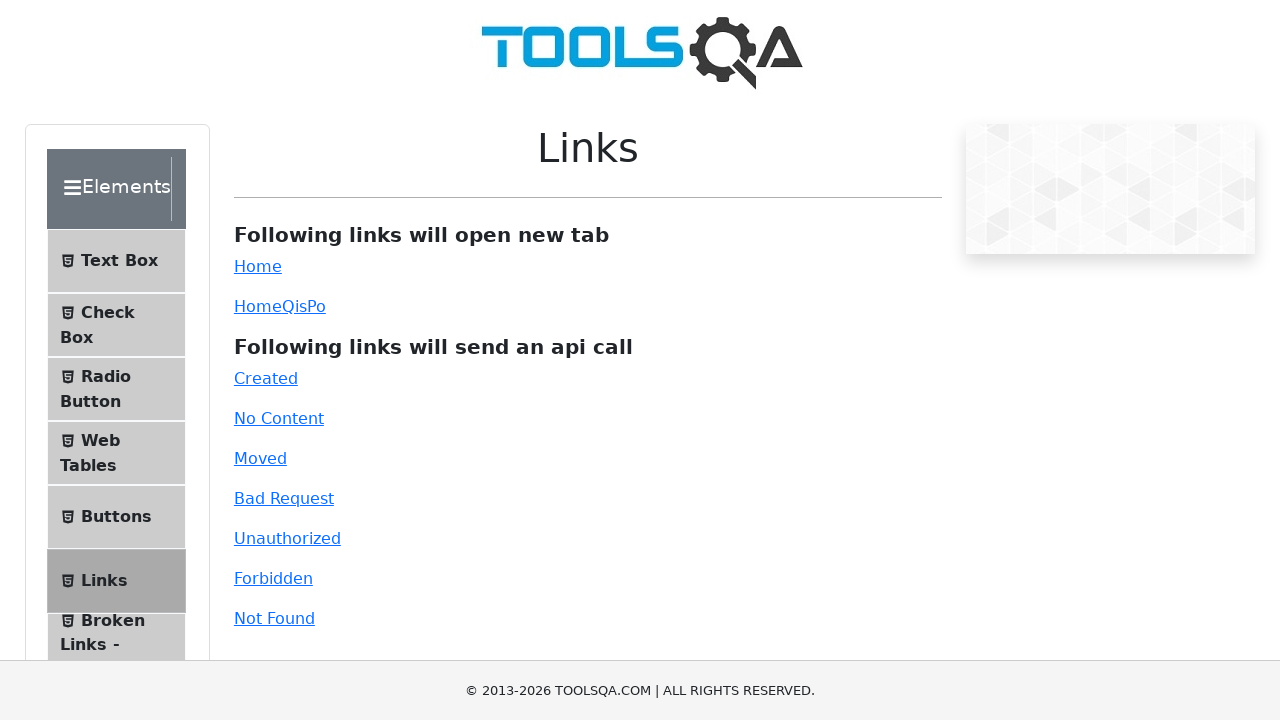

Scrolled visible link into view
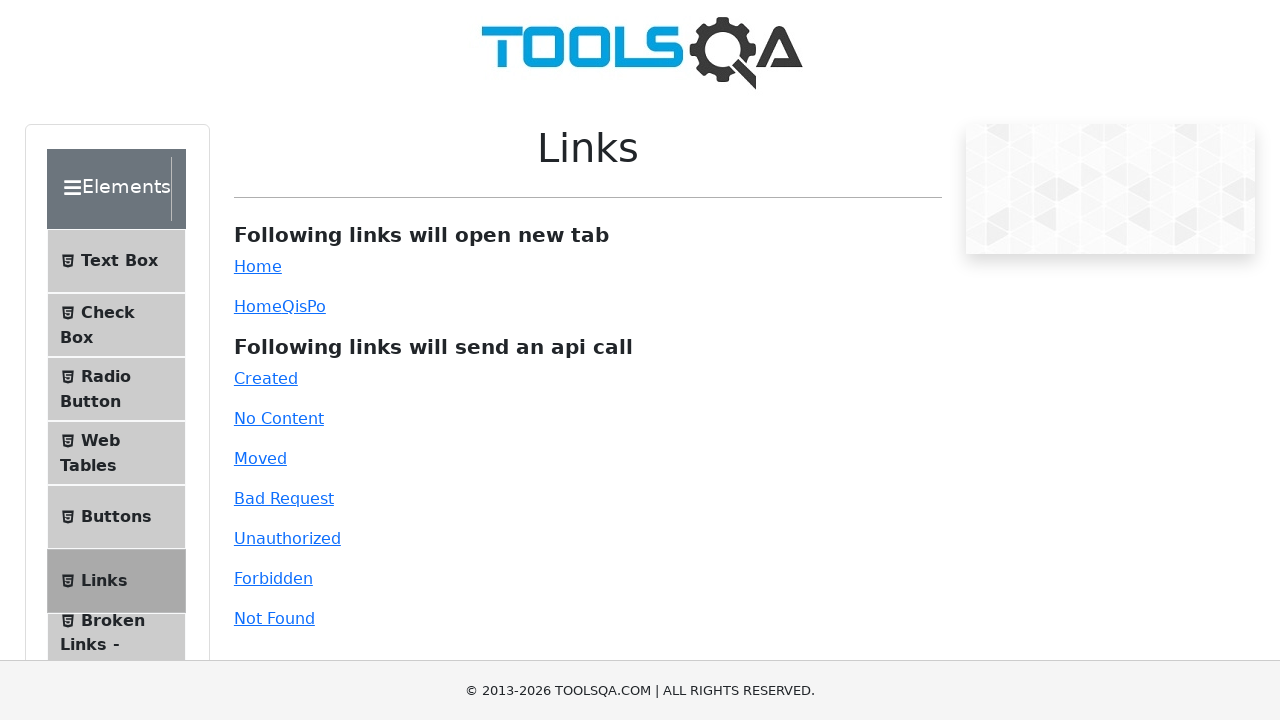

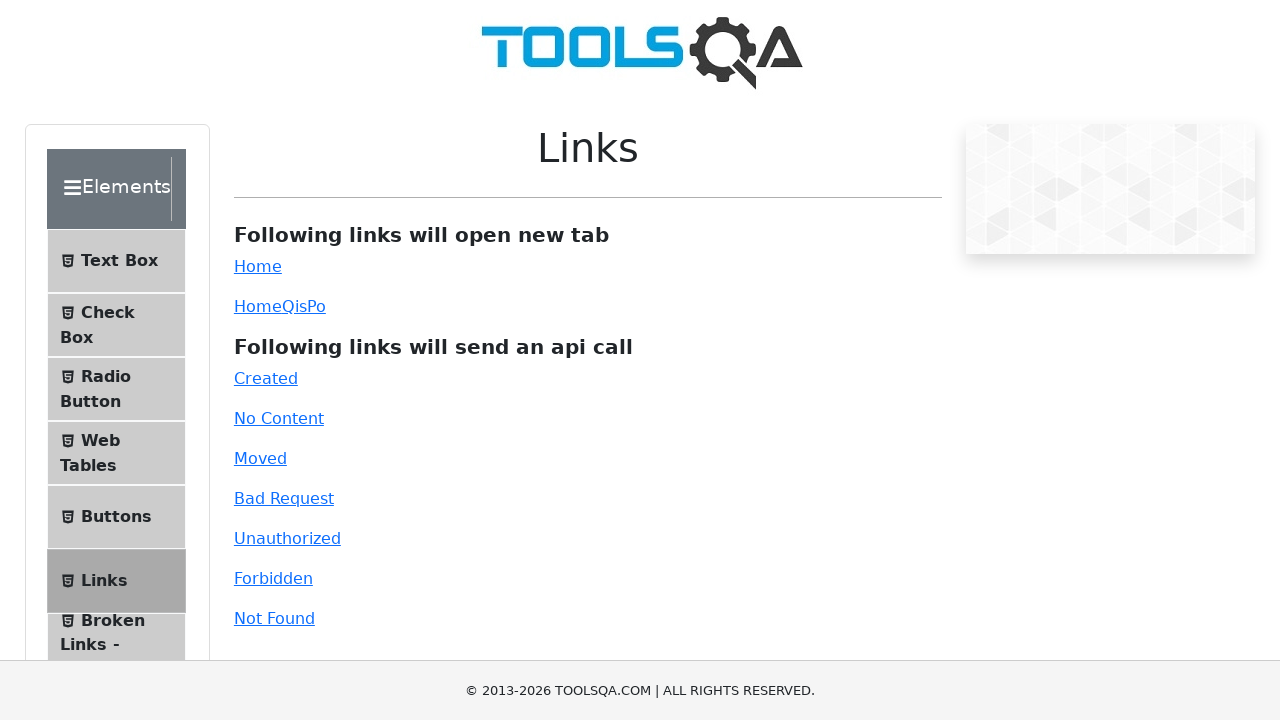